Tests checkbox and radio button selection, and visibility toggle functionality on a practice automation page

Starting URL: https://rahulshettyacademy.com/AutomationPractice

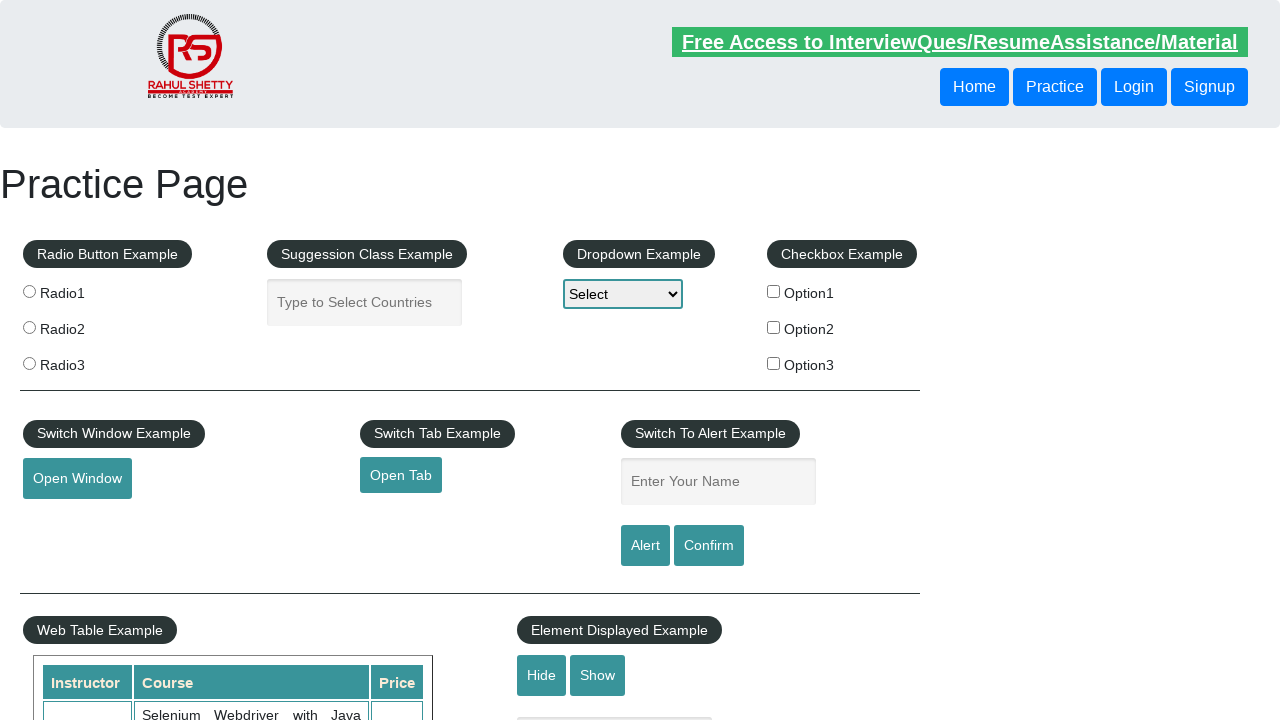

Navigated to Rahul Shetty Academy automation practice page
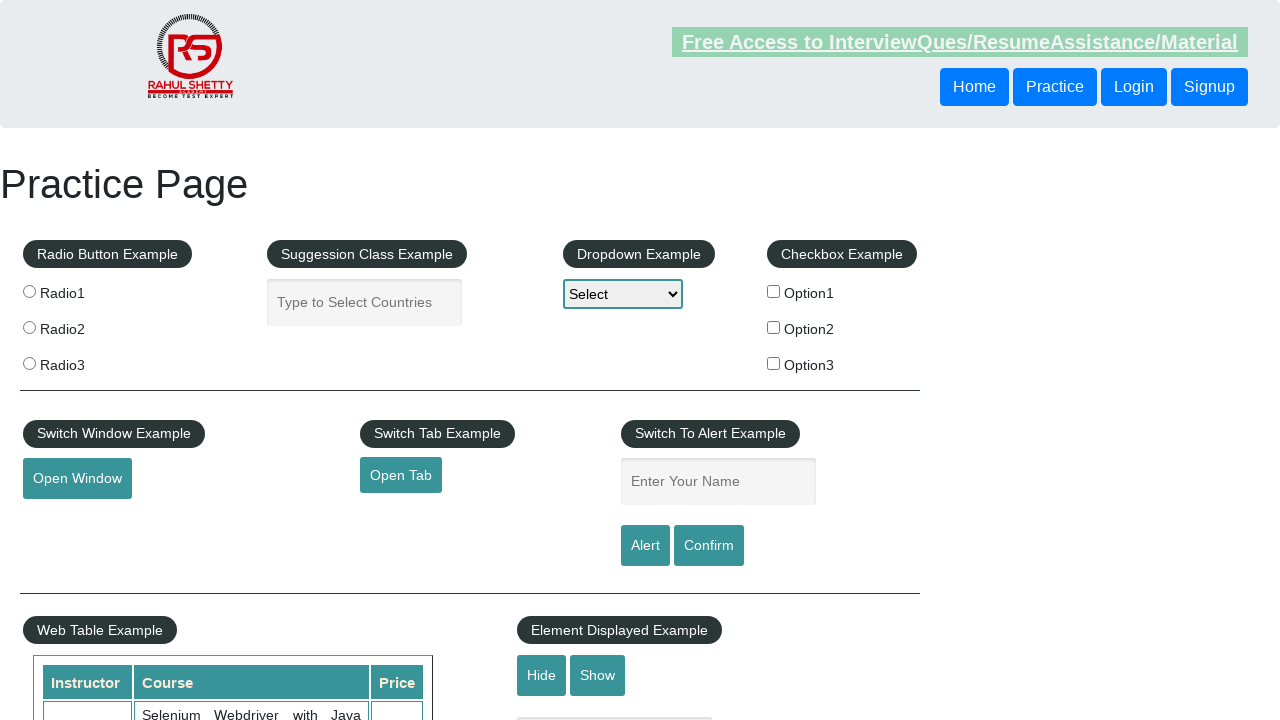

Located all checkboxes on the page
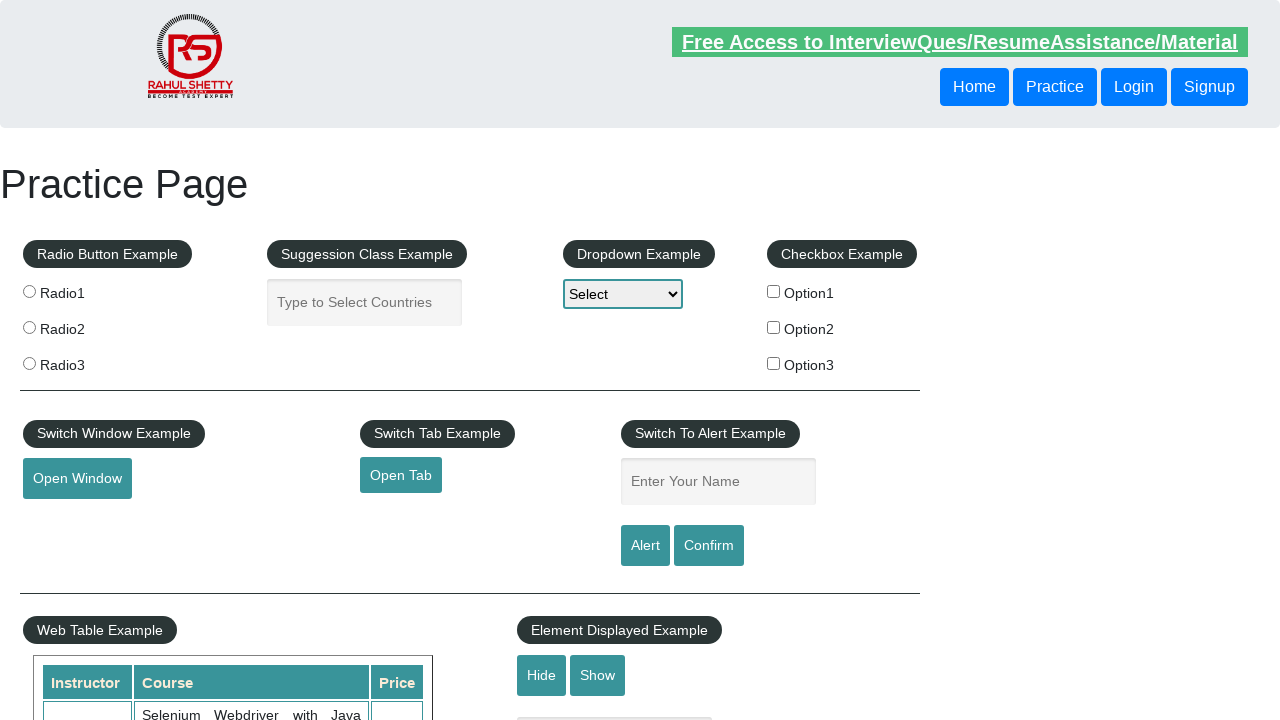

Clicked checkbox with value 'option2' at (774, 327) on xpath=//input[@type='checkbox'] >> nth=1
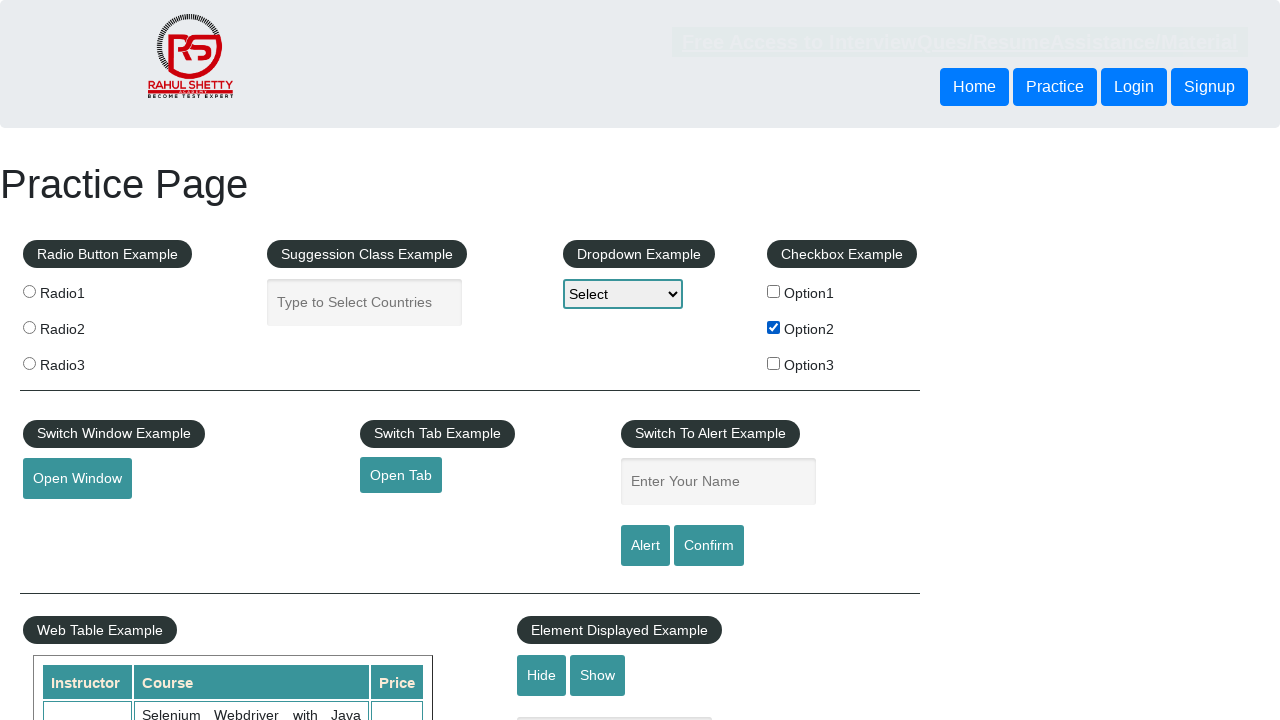

Located all radio buttons on the page
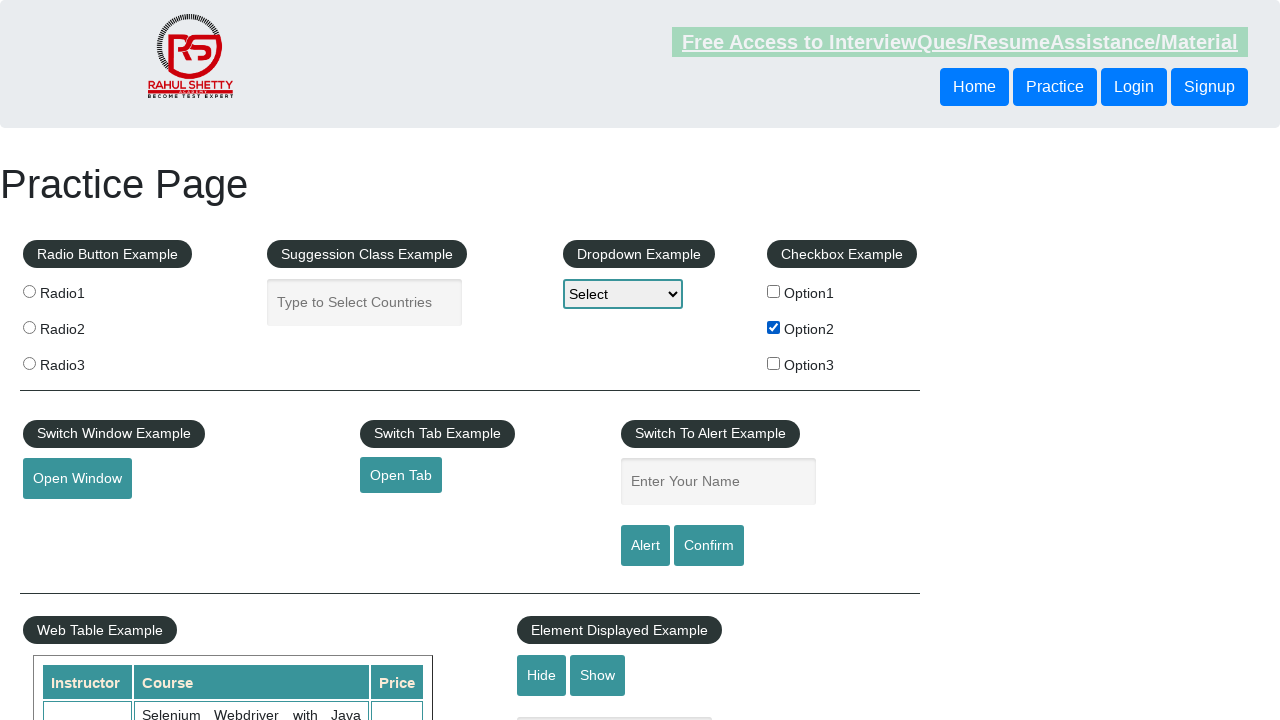

Clicked the third radio button at (29, 363) on xpath=//input[@type='radio'] >> nth=2
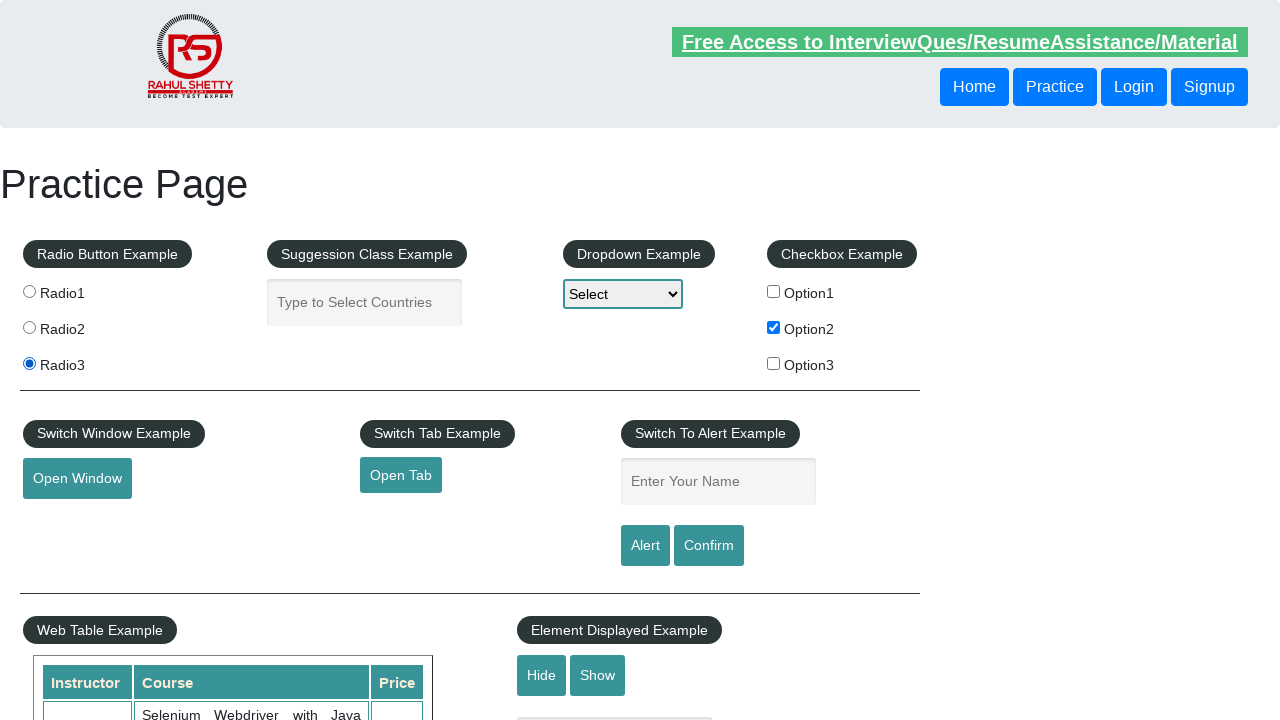

Clicked hide button to hide the text box at (542, 675) on #hide-textbox
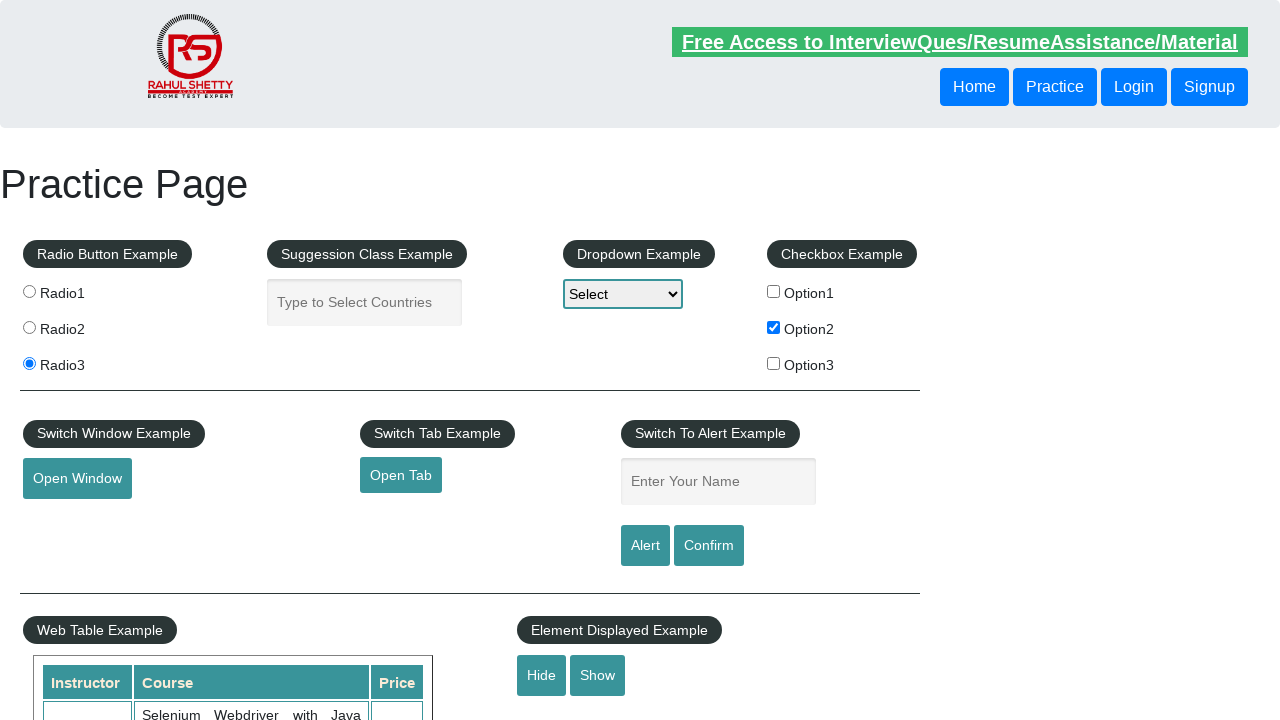

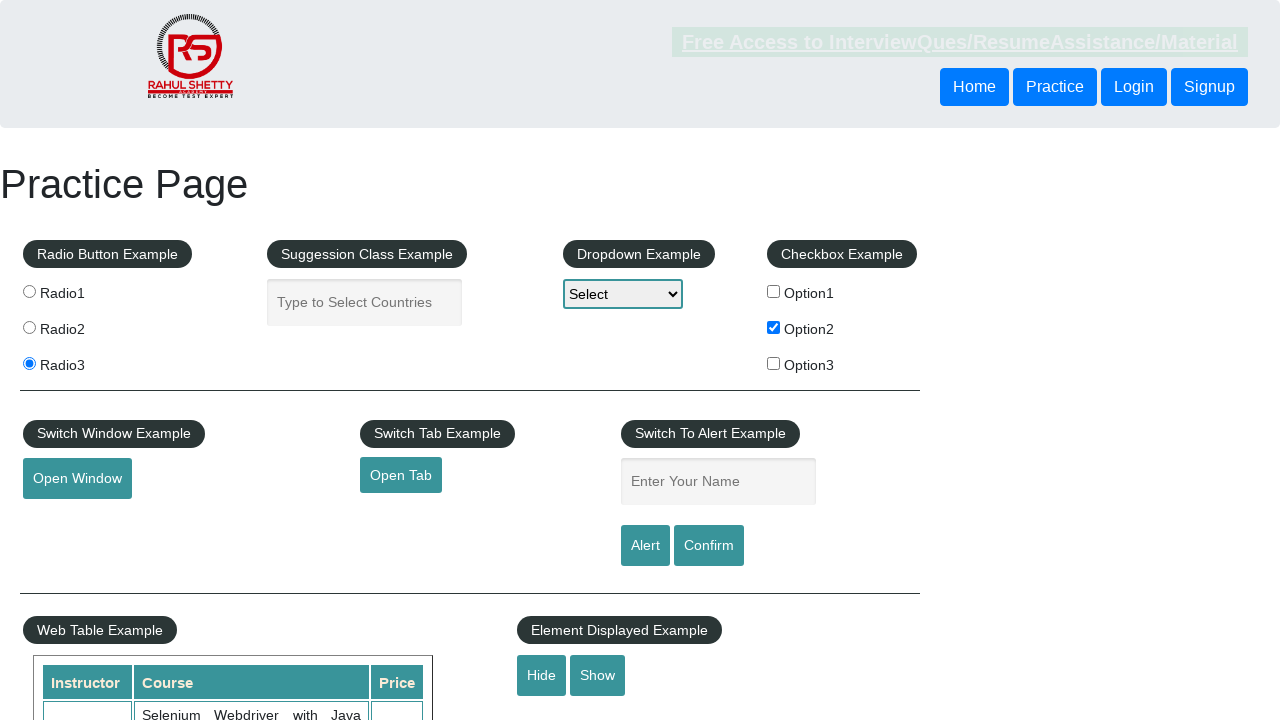